Tests typing into an email input field, performing various keyboard actions, and verifying input values

Starting URL: https://example.cypress.io/commands/actions

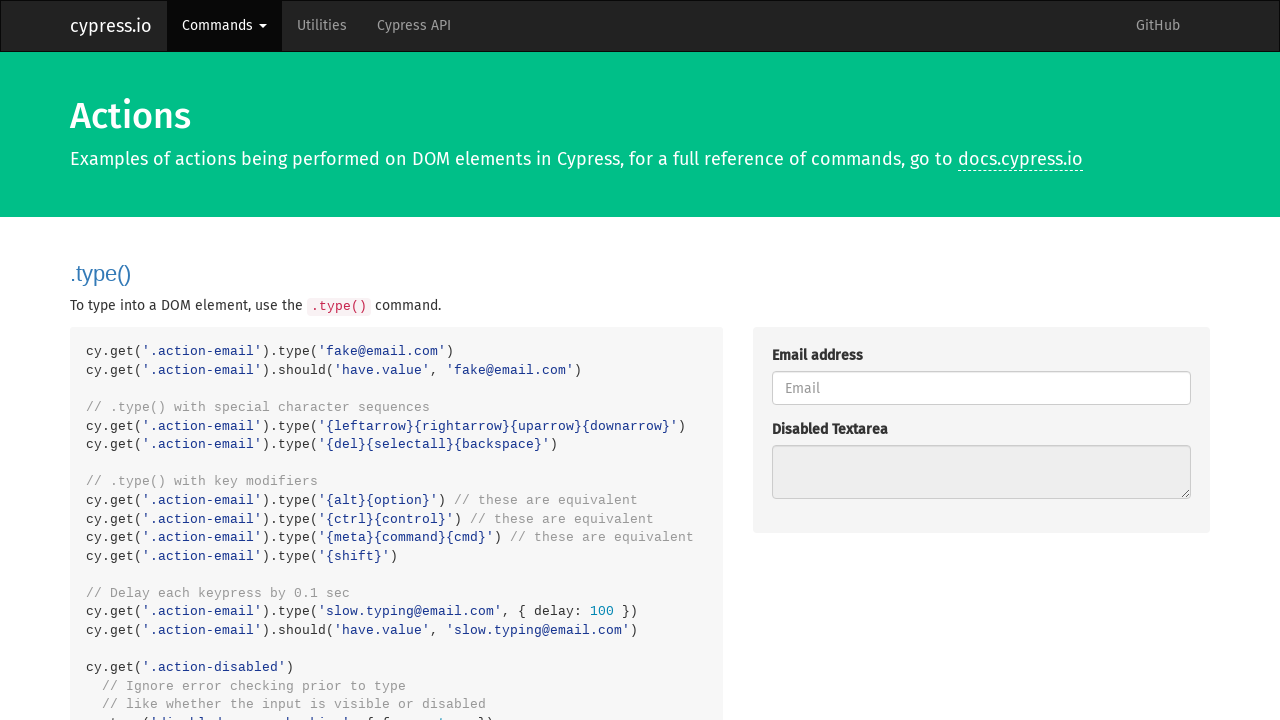

Filled email input with 'fake@email.com' on .action-email
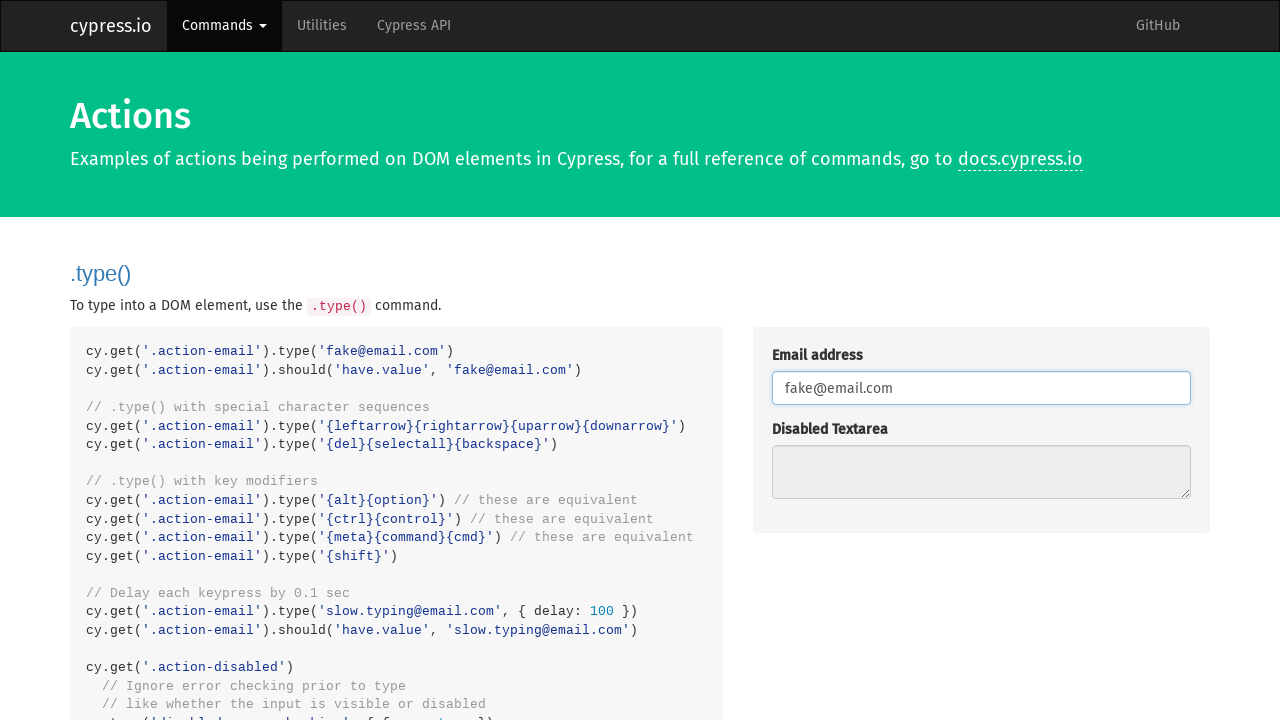

Pressed ArrowLeft key
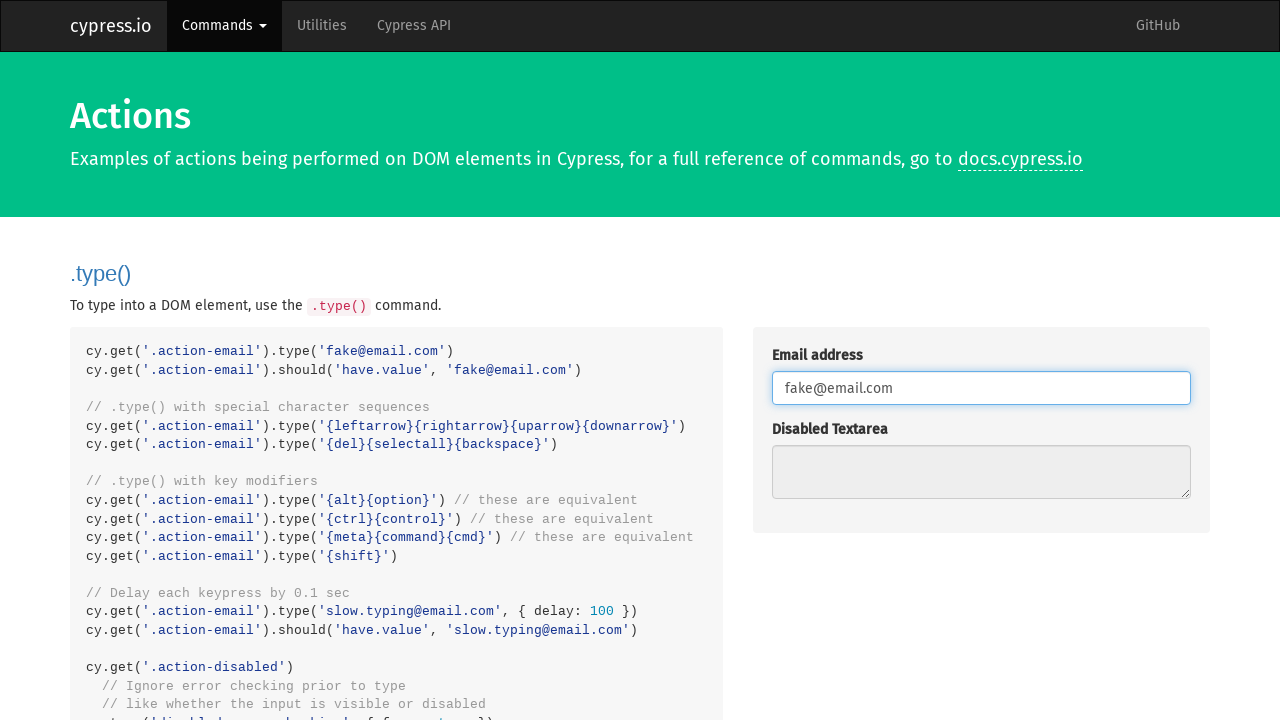

Pressed ArrowRight key
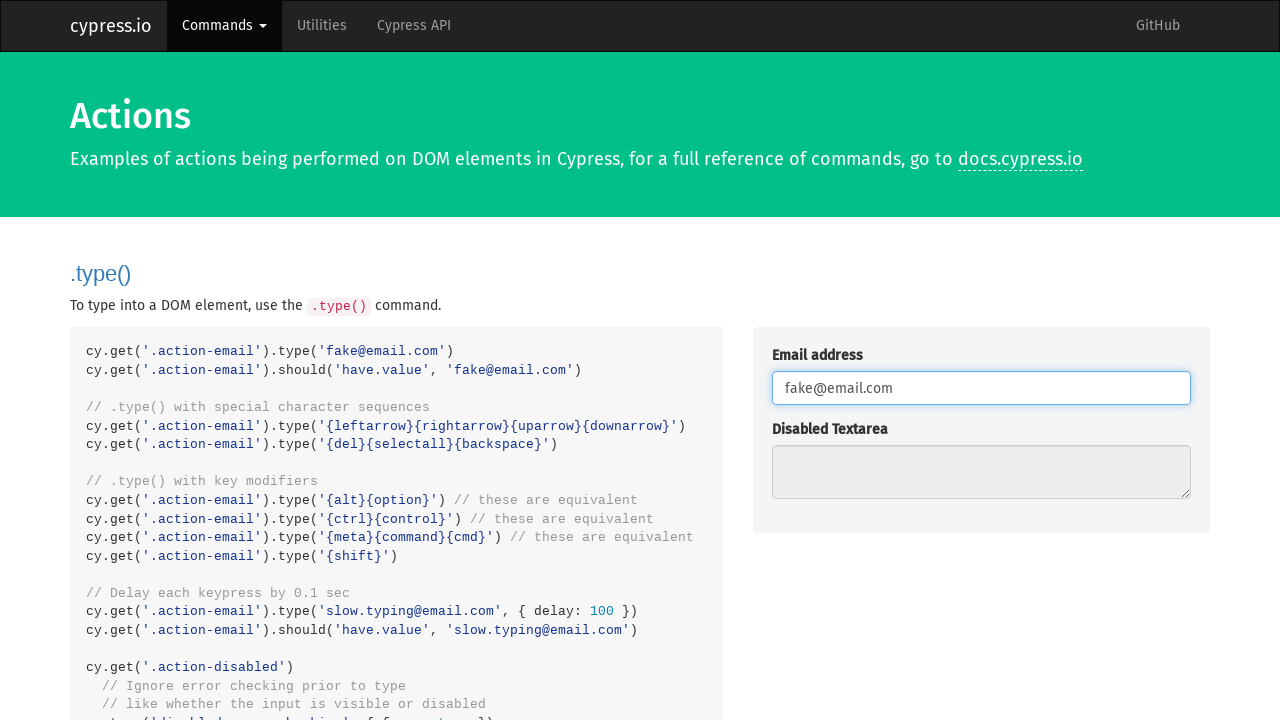

Pressed ArrowUp key
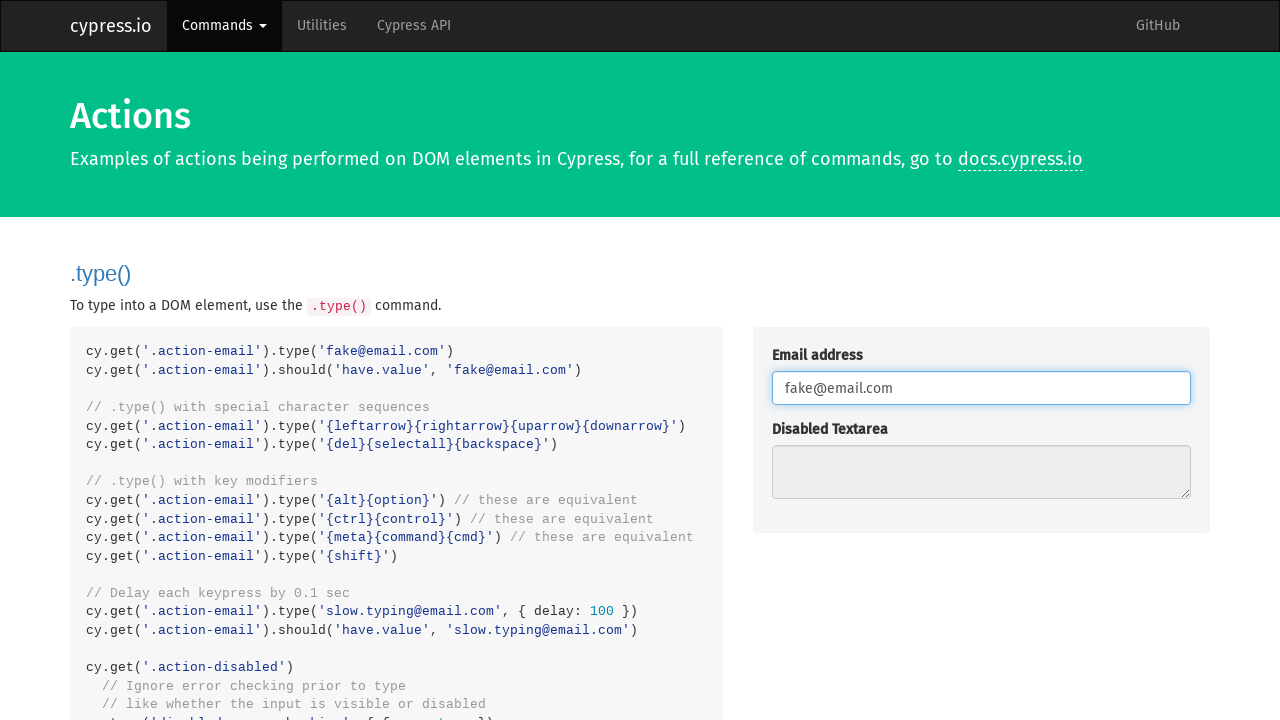

Pressed ArrowDown key
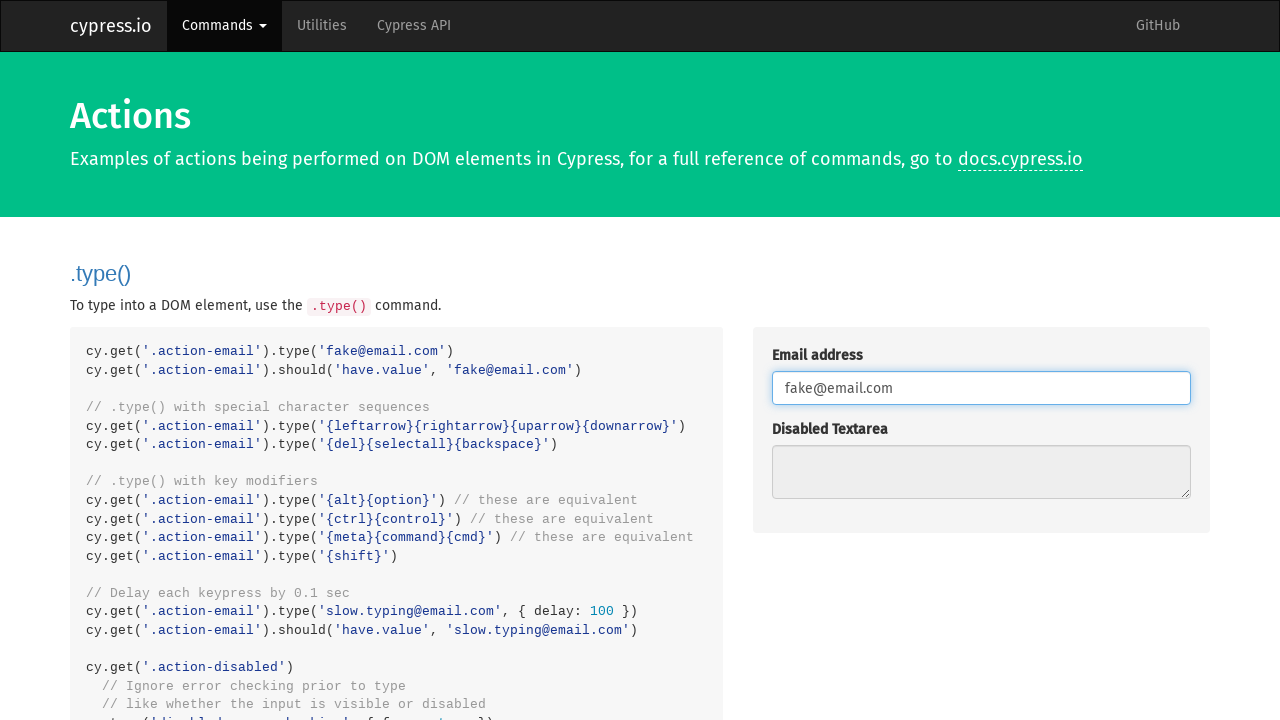

Pressed Delete key
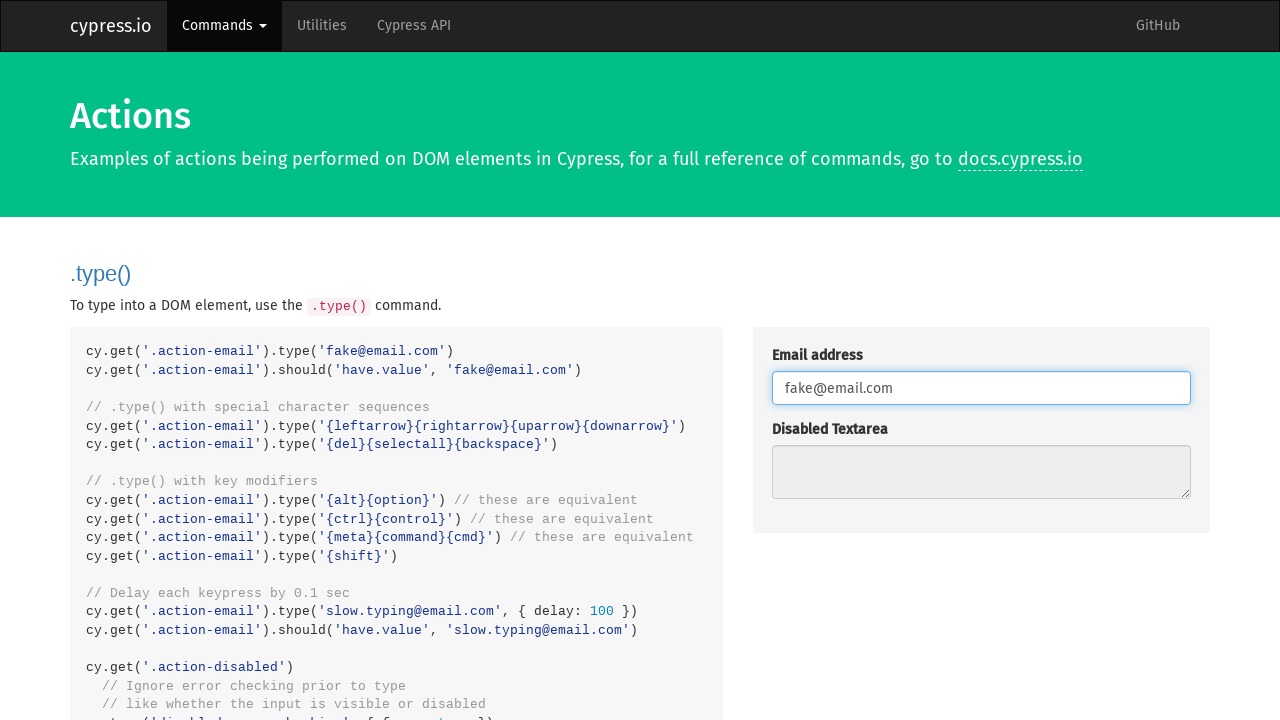

Pressed Control+A to select all
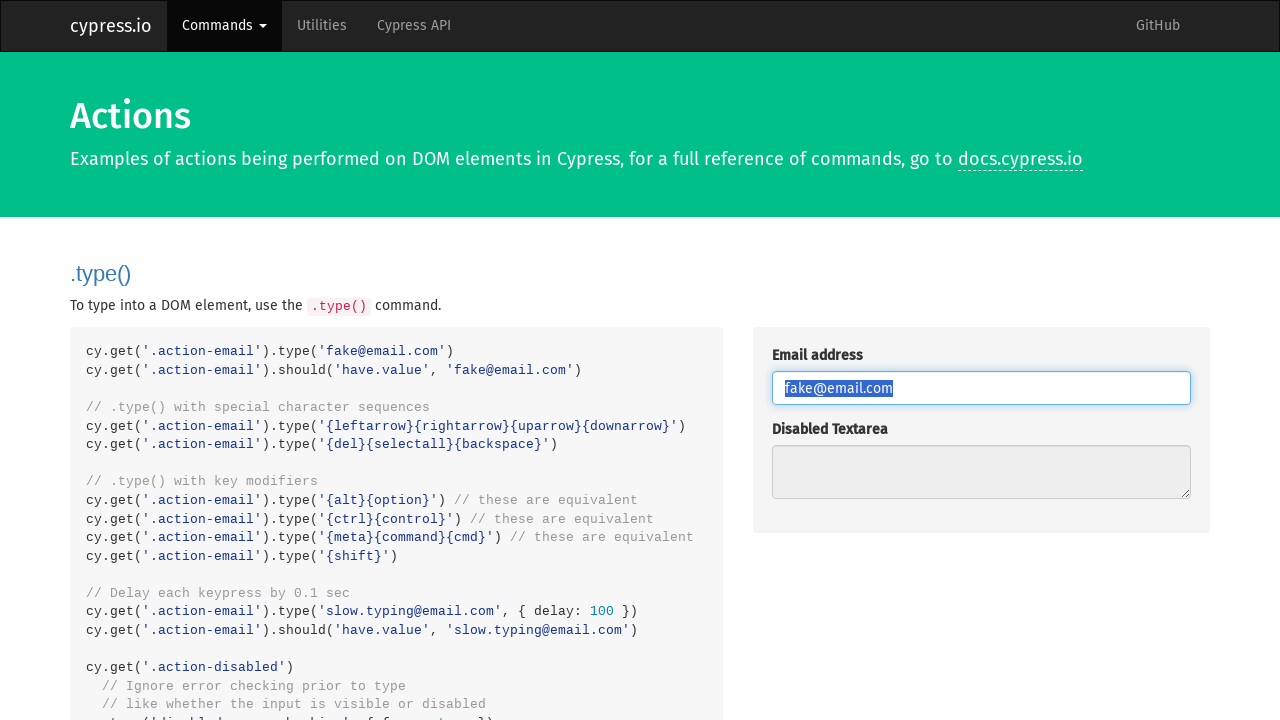

Pressed Backspace key
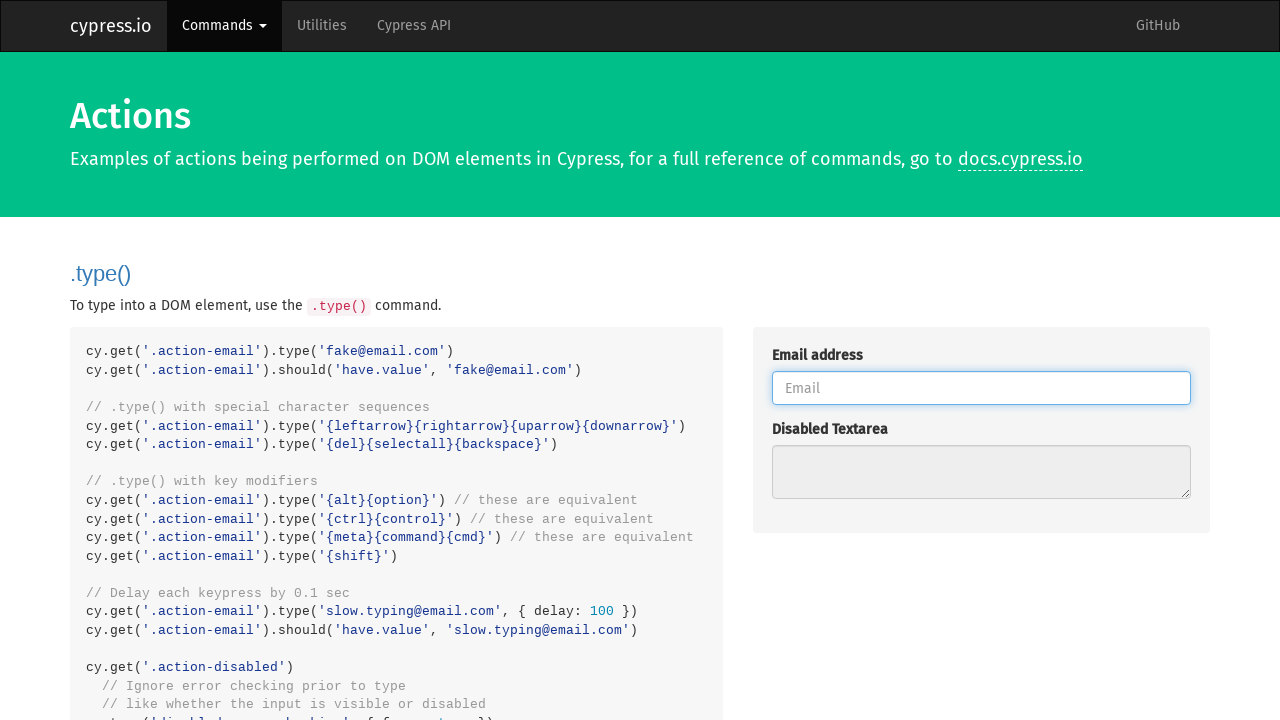

Pressed Alt key
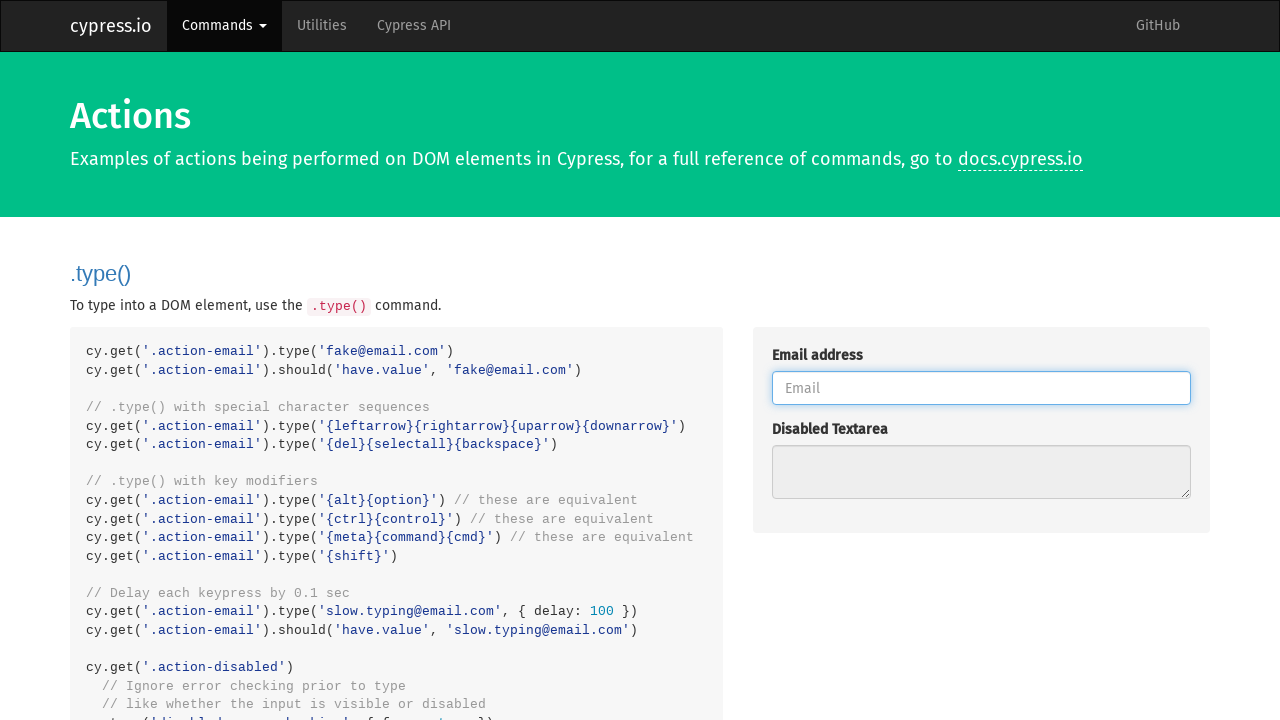

Pressed Control key
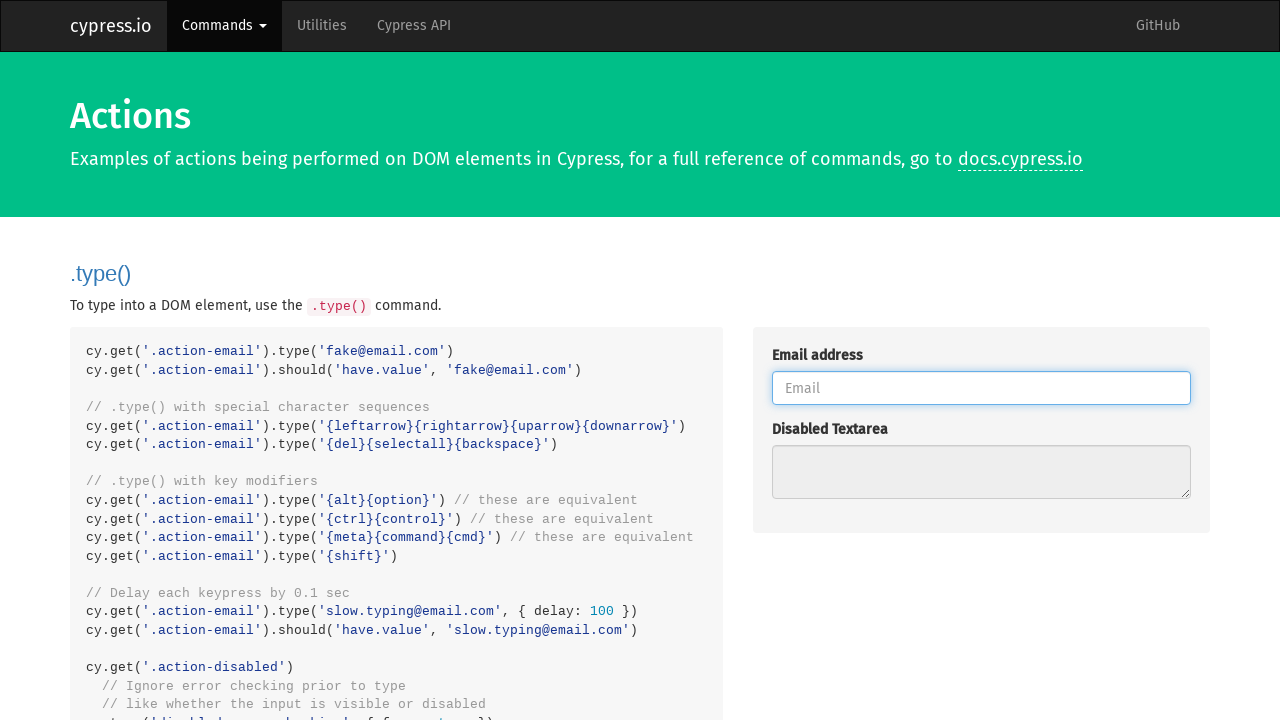

Pressed Meta key
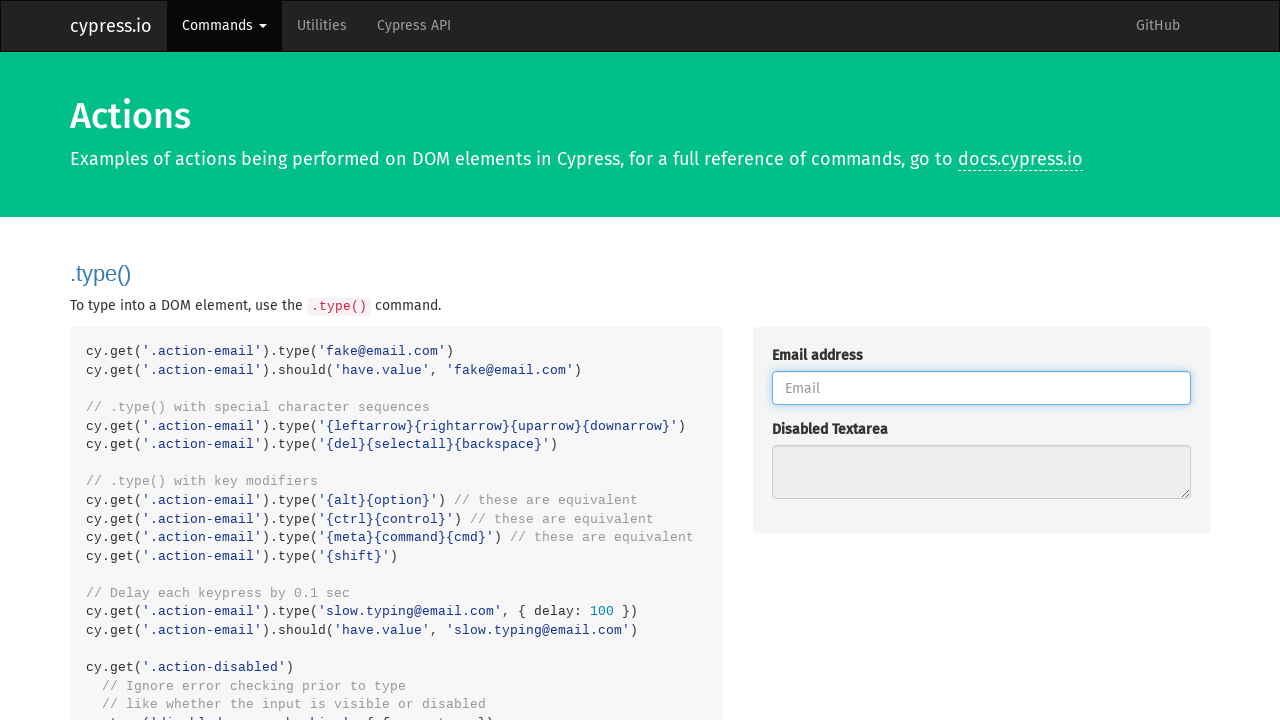

Pressed Shift key
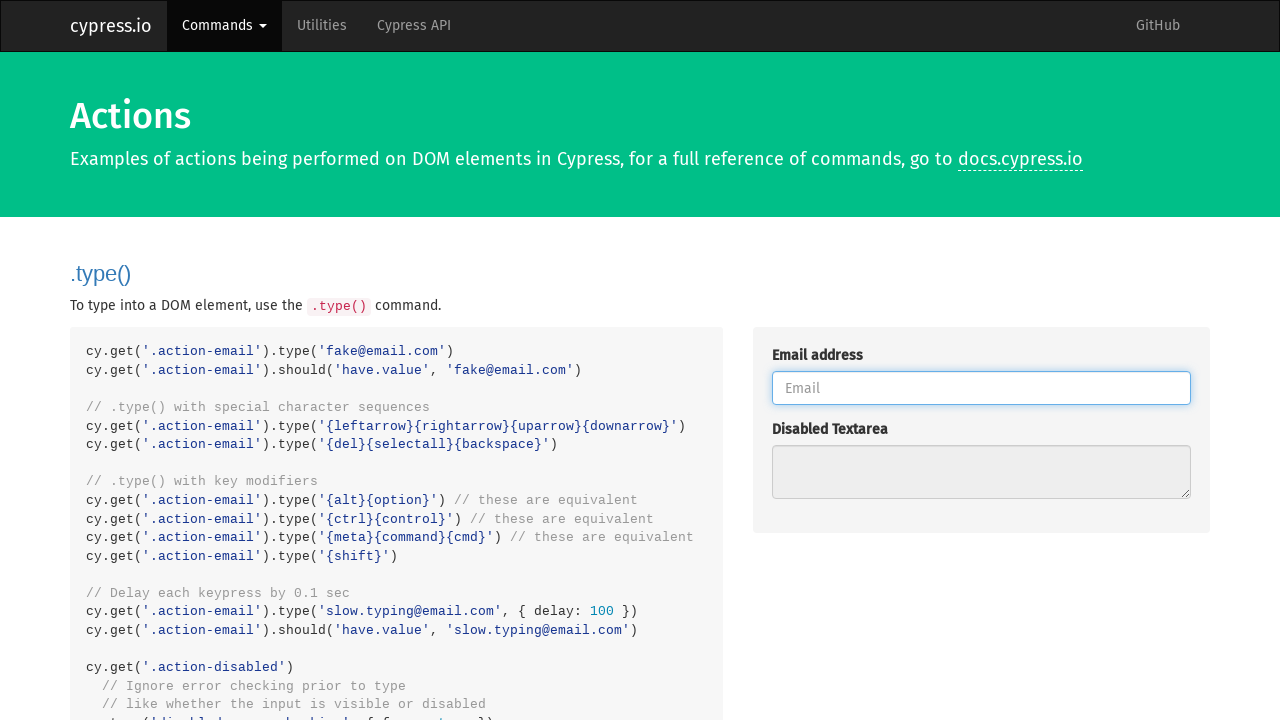

Typed 'slow.typing@email.com' slowly into email input with 100ms delay on .action-email
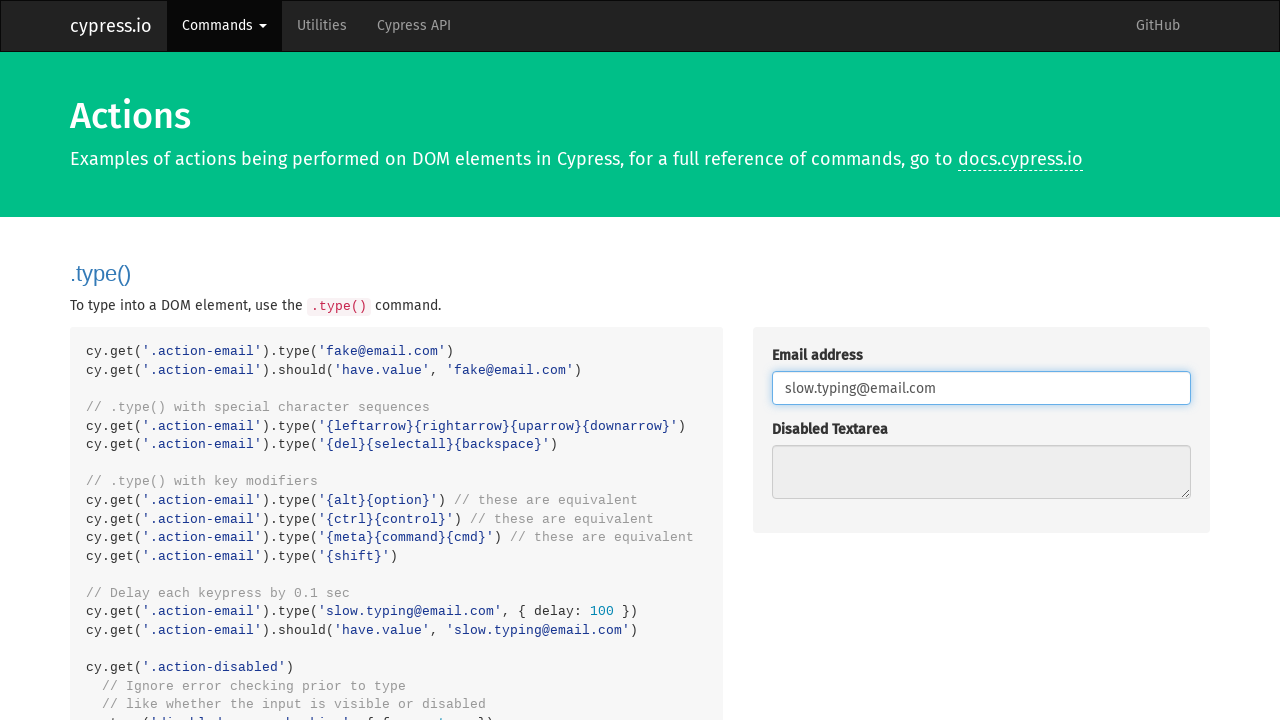

Filled email input with 'disabled error checking' using force=True on .action-email
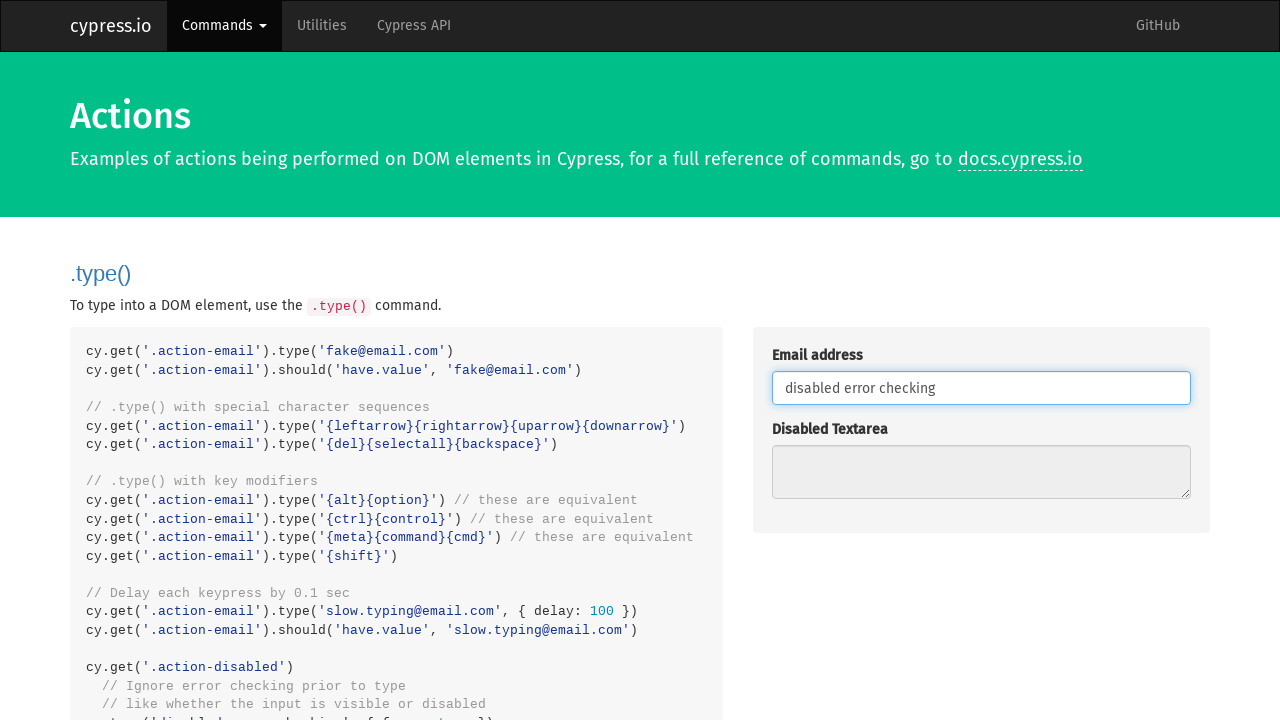

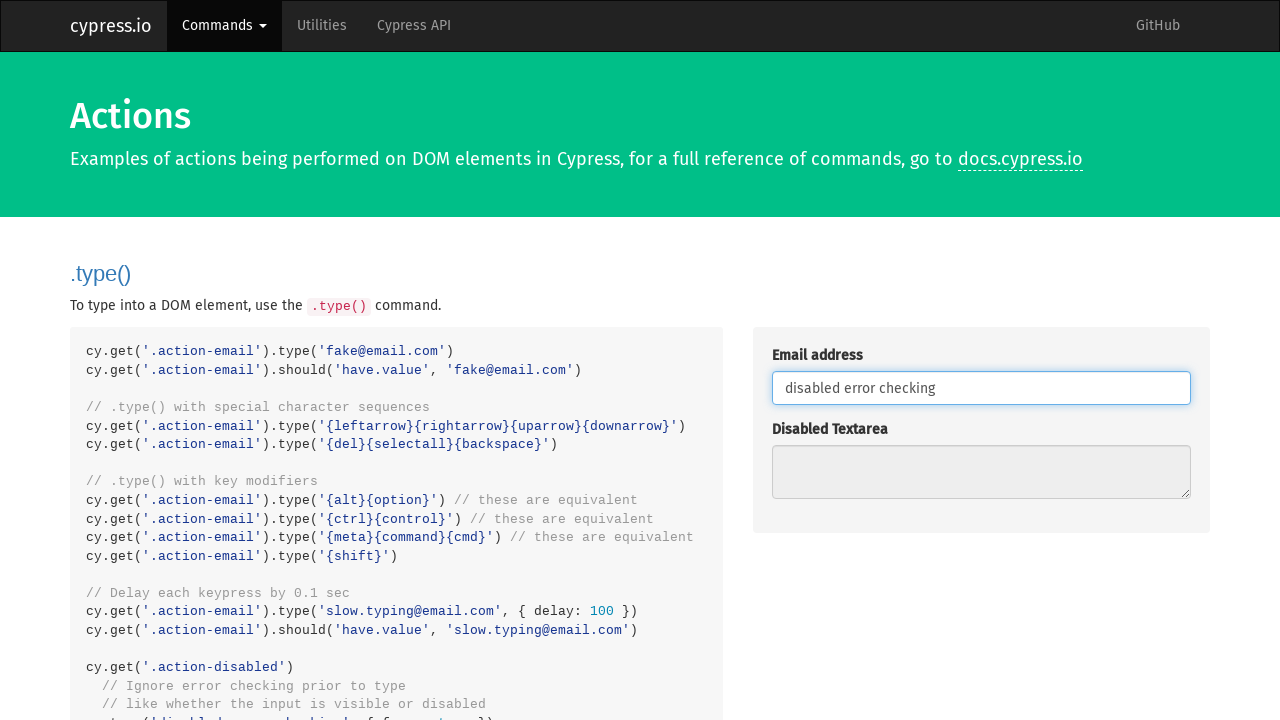